Tests dropdown functionality by navigating to the dropdown page, clicking the dropdown button, selecting a modal option, and verifying navigation to the modal page

Starting URL: https://formy-project.herokuapp.com/

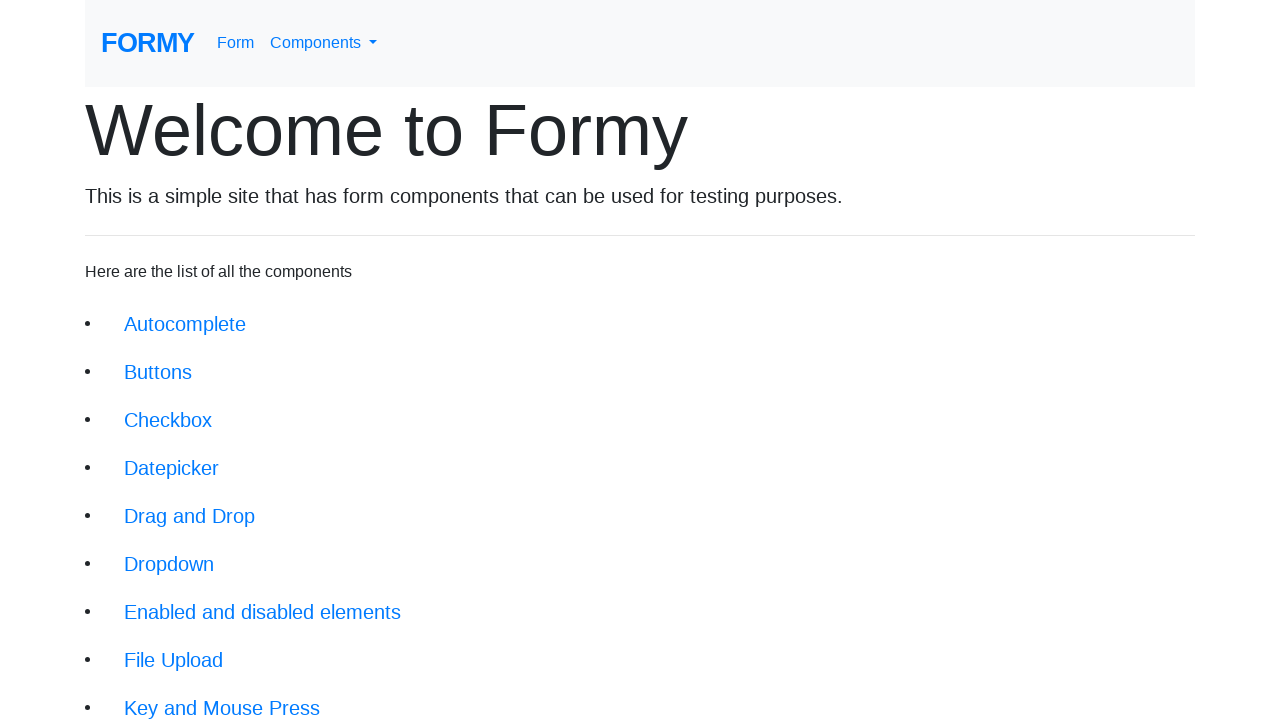

Clicked dropdown link to navigate to dropdown page at (169, 564) on xpath=//li/a[@href='/dropdown']
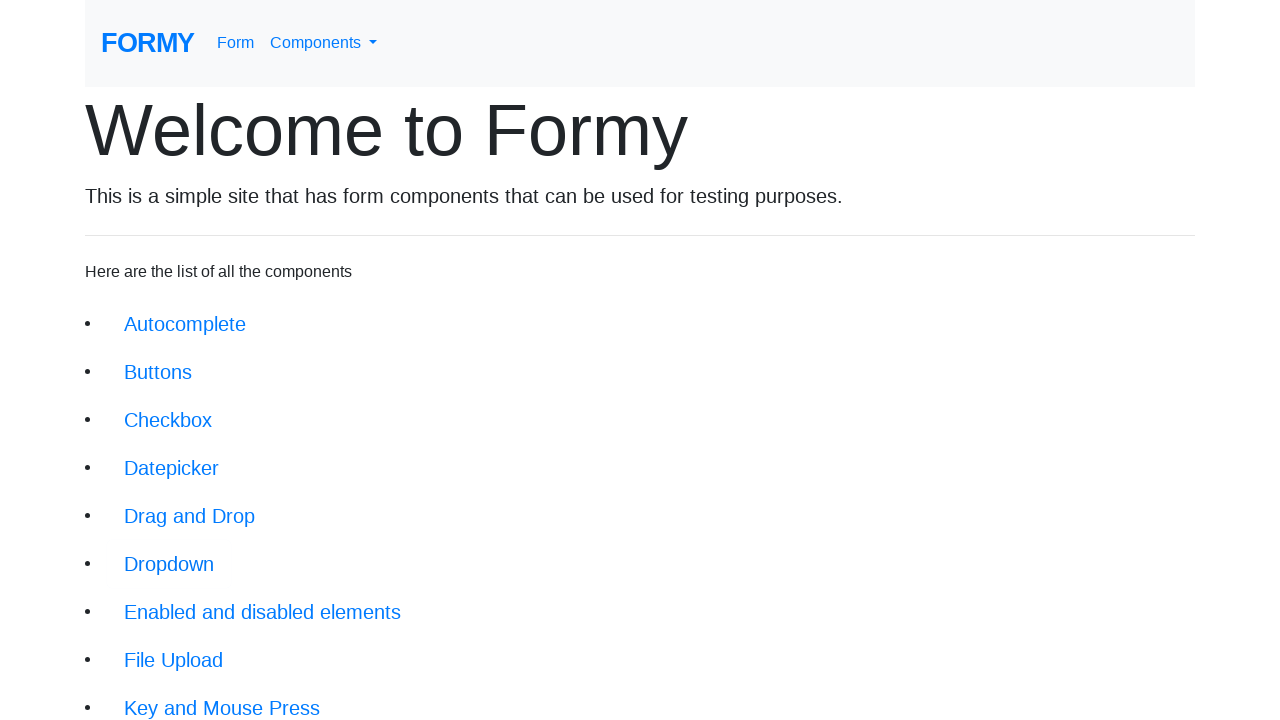

Verified URL is dropdown page
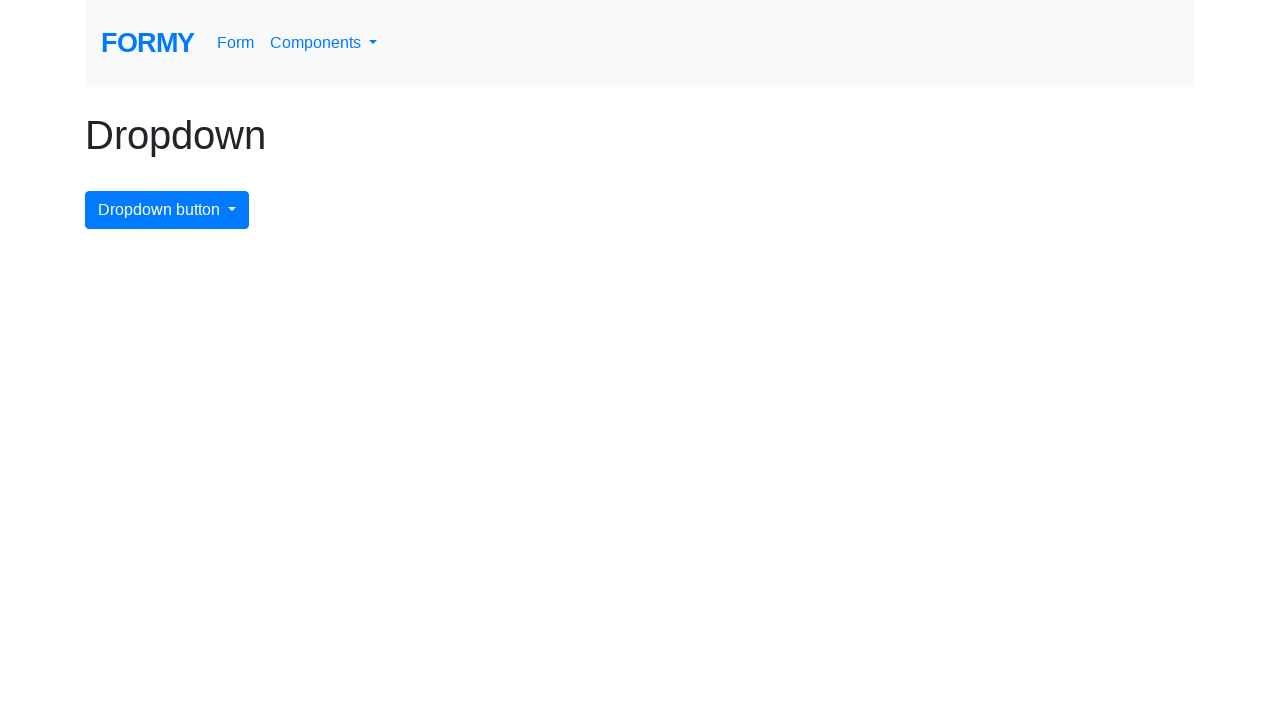

Waited for dropdown page title to load
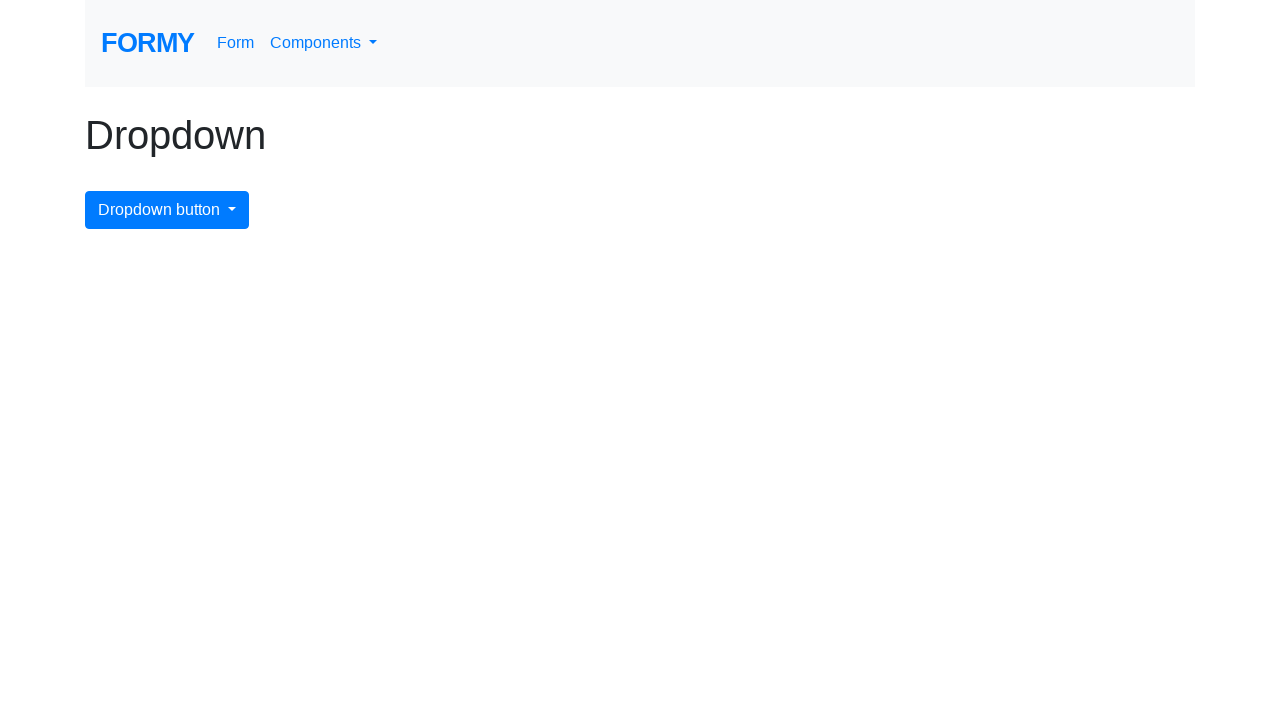

Verified page title is 'Dropdown'
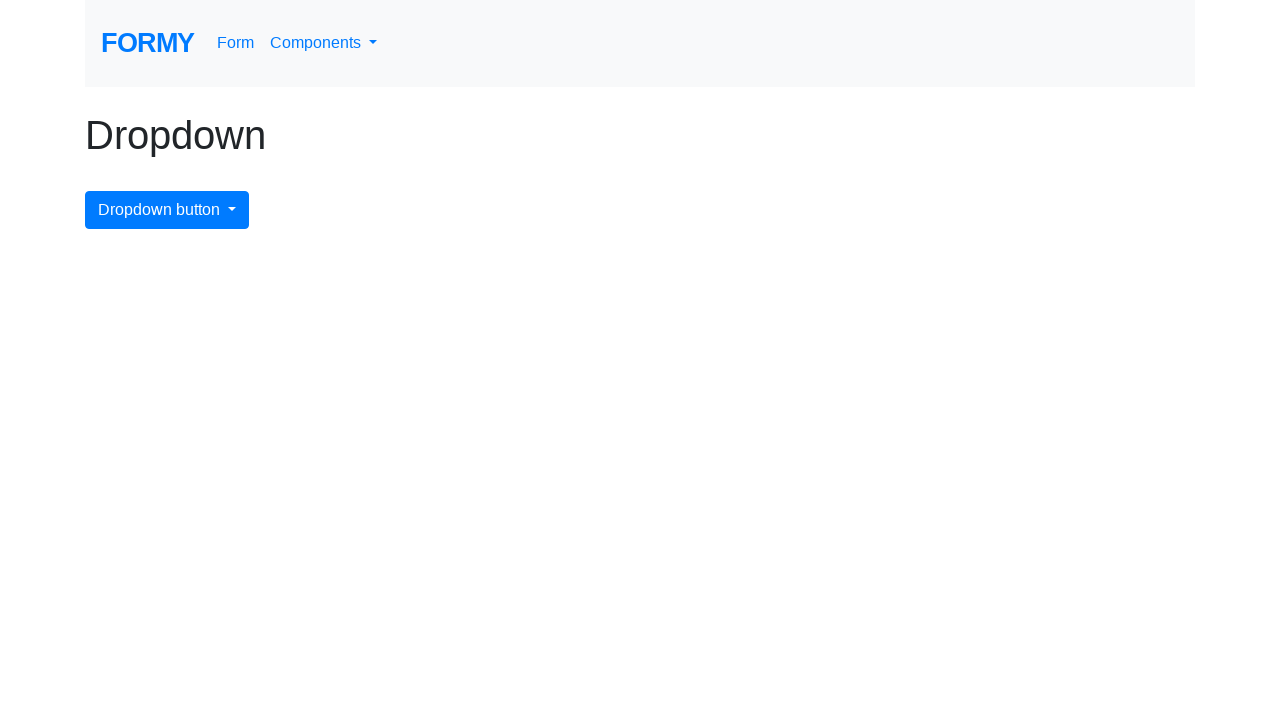

Clicked dropdown button to open dropdown menu at (167, 210) on xpath=//div[@class='dropdown']//button[@id='dropdownMenuButton']
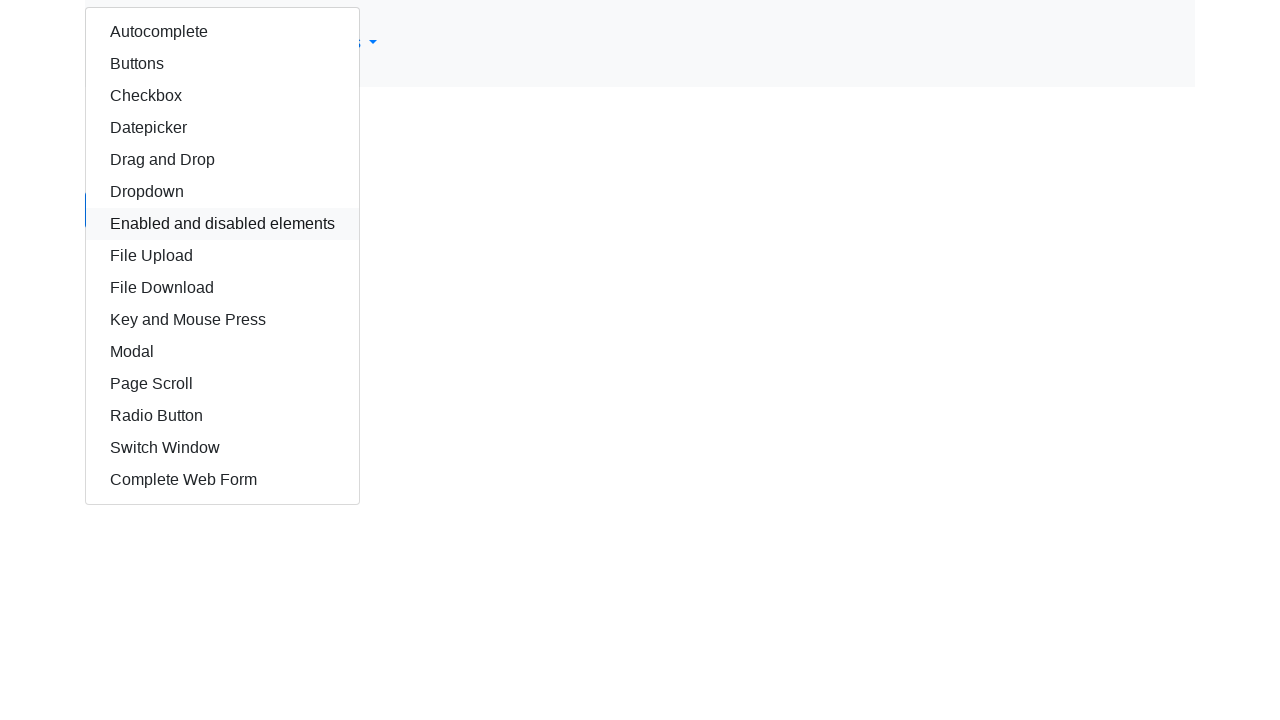

Selected modal option from dropdown menu at (222, 352) on xpath=/html/body/div/div/div/a[11]
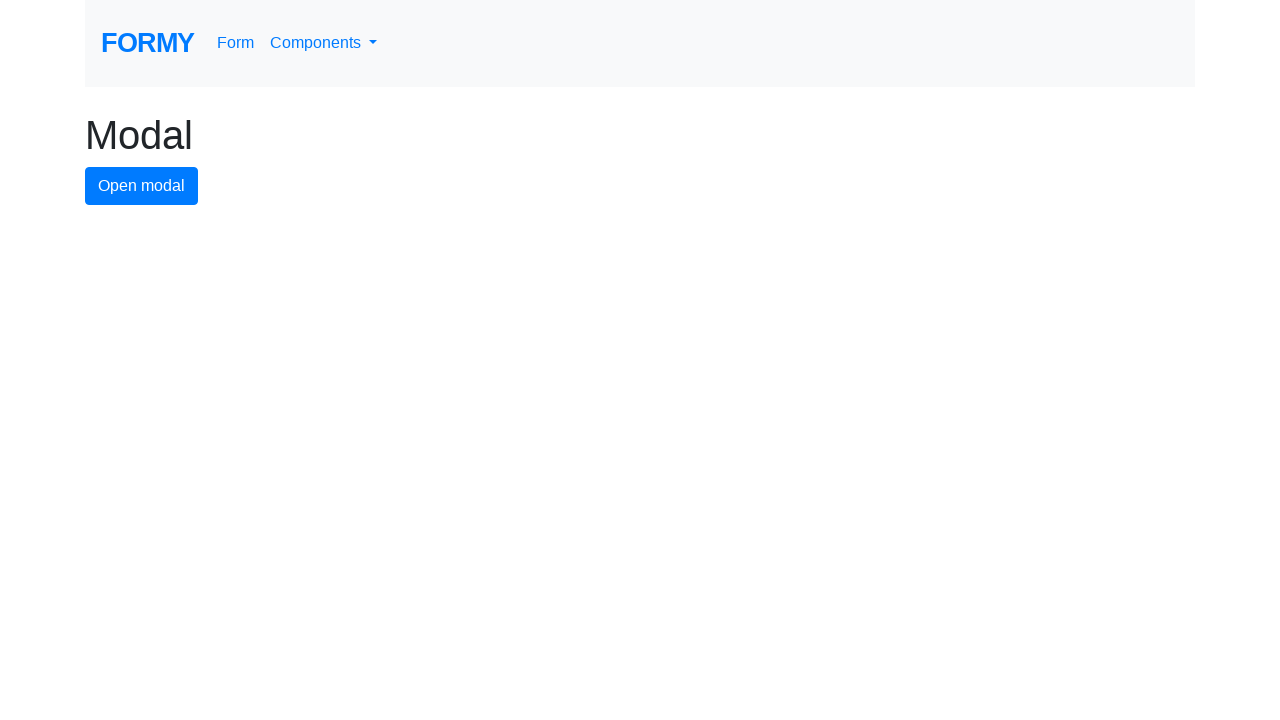

Verified URL navigated to modal page
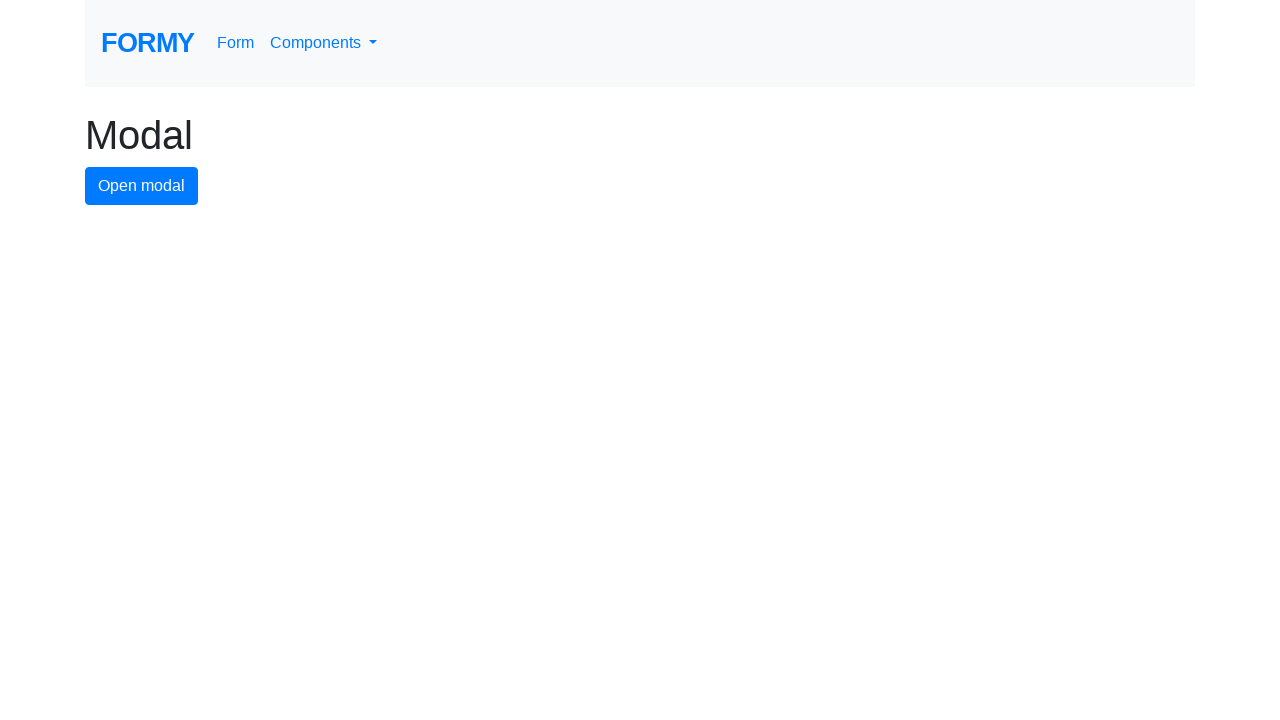

Waited for modal page title to load
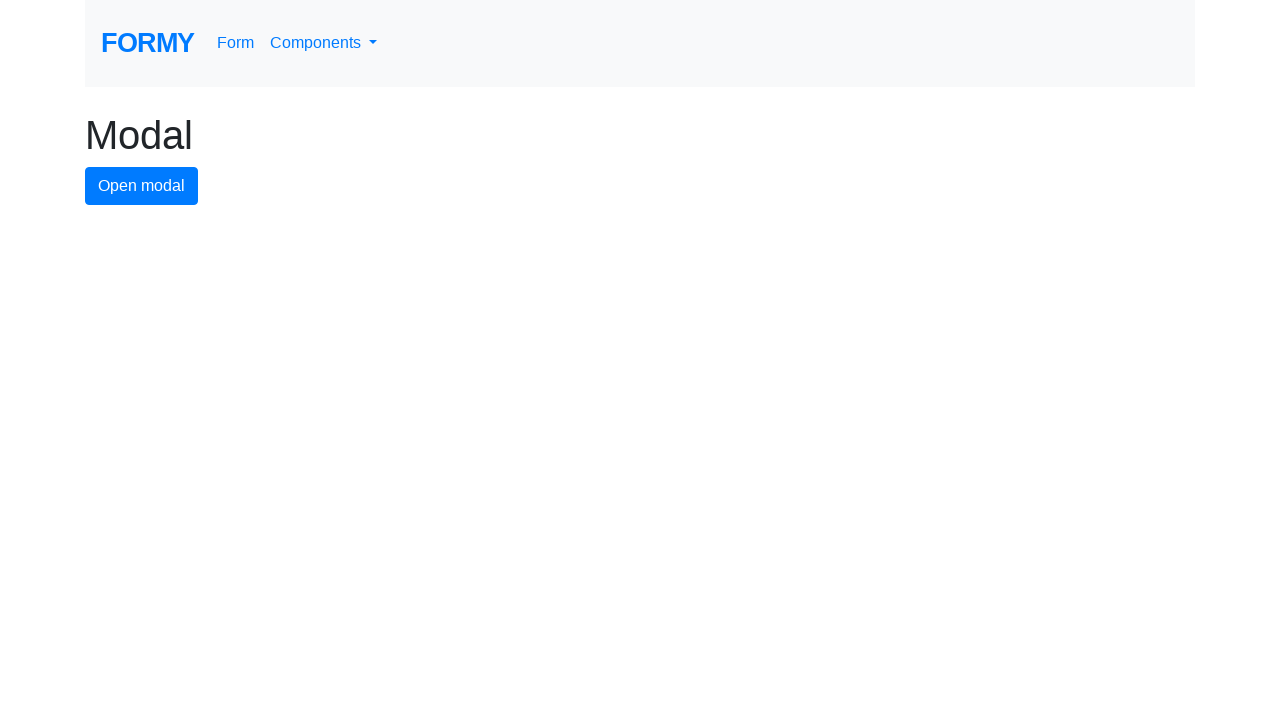

Verified modal page title is 'Modal'
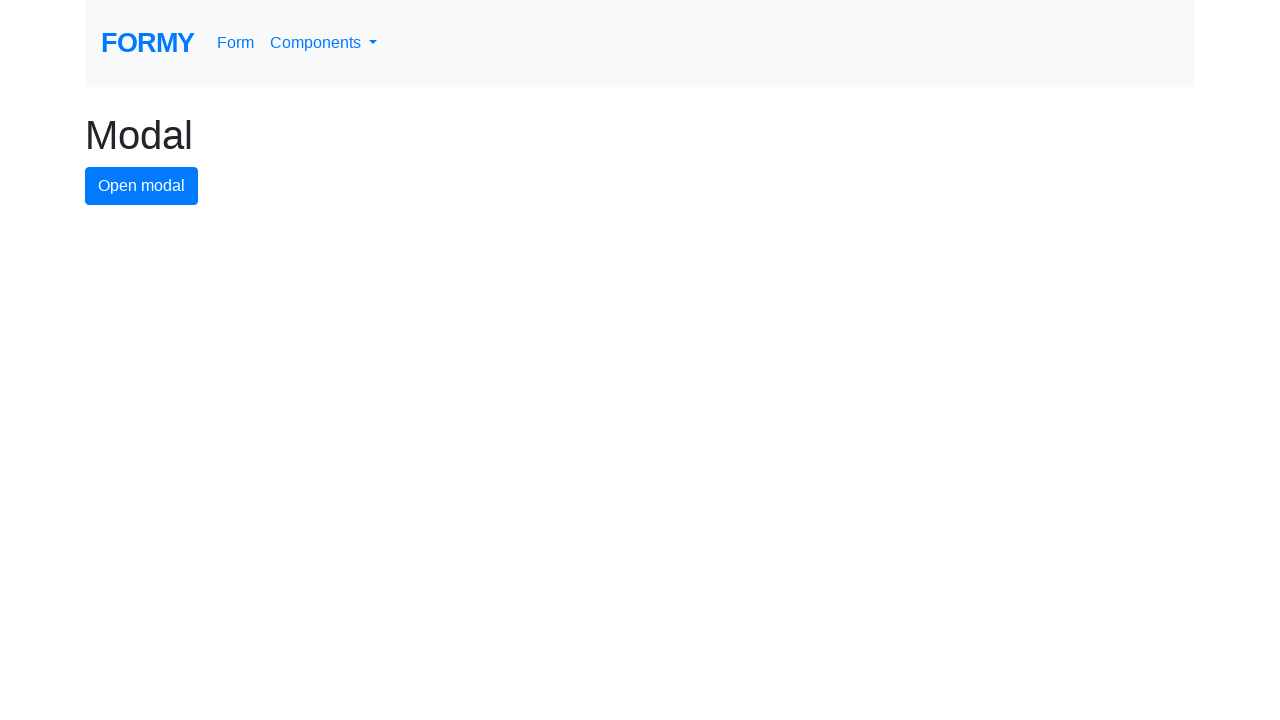

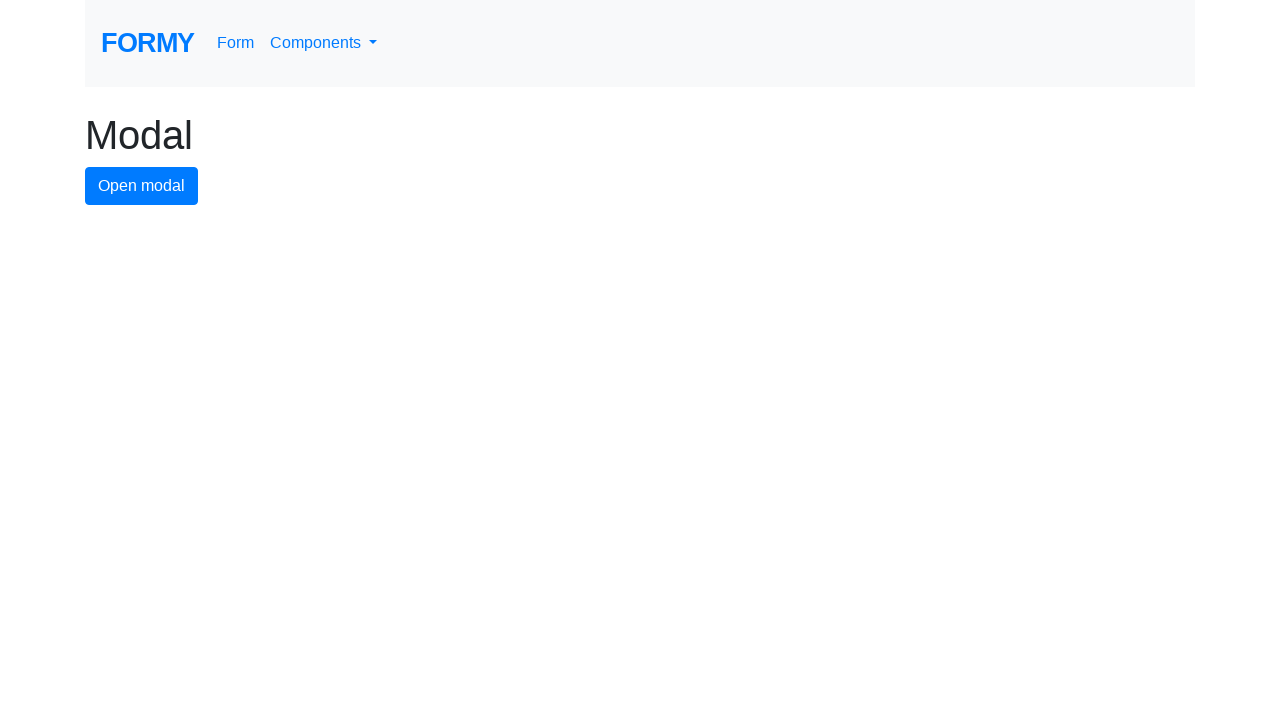